Tests browser tab functionality by opening the OpenCart website, then opening a new tab and navigating to OrangeHRM website

Starting URL: https://www.opencart.com/

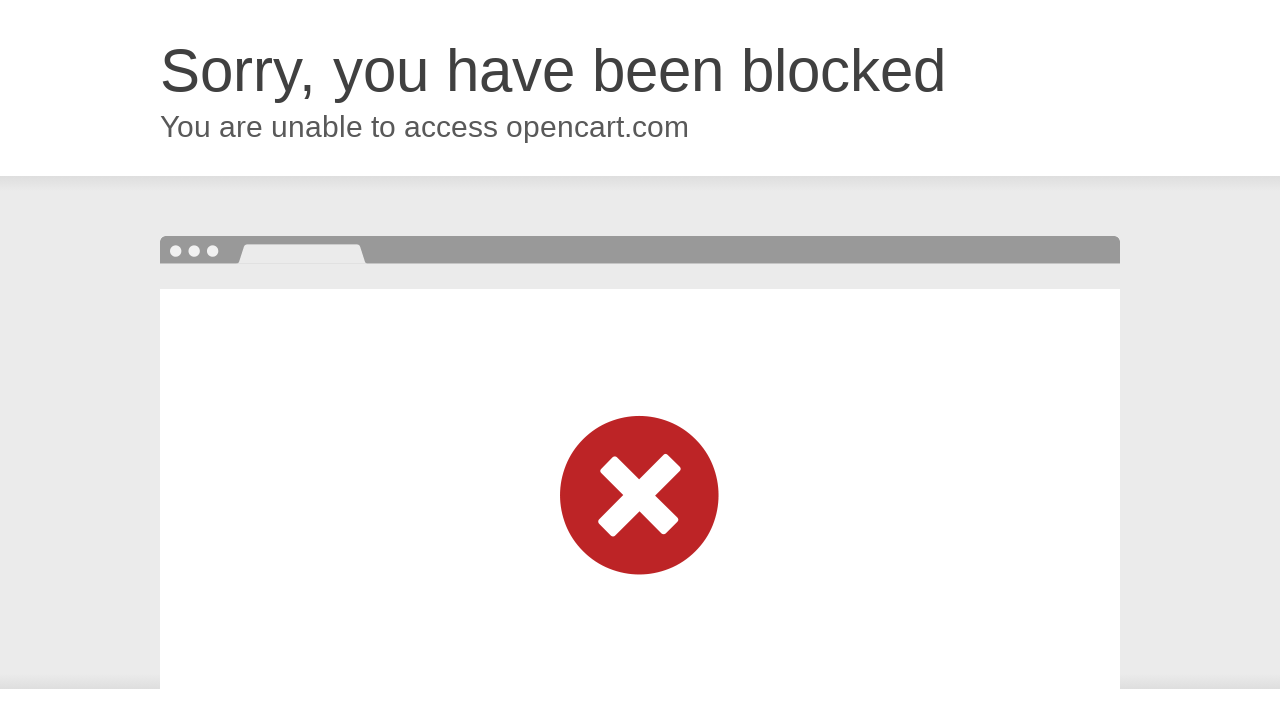

Opened a new tab in the browser
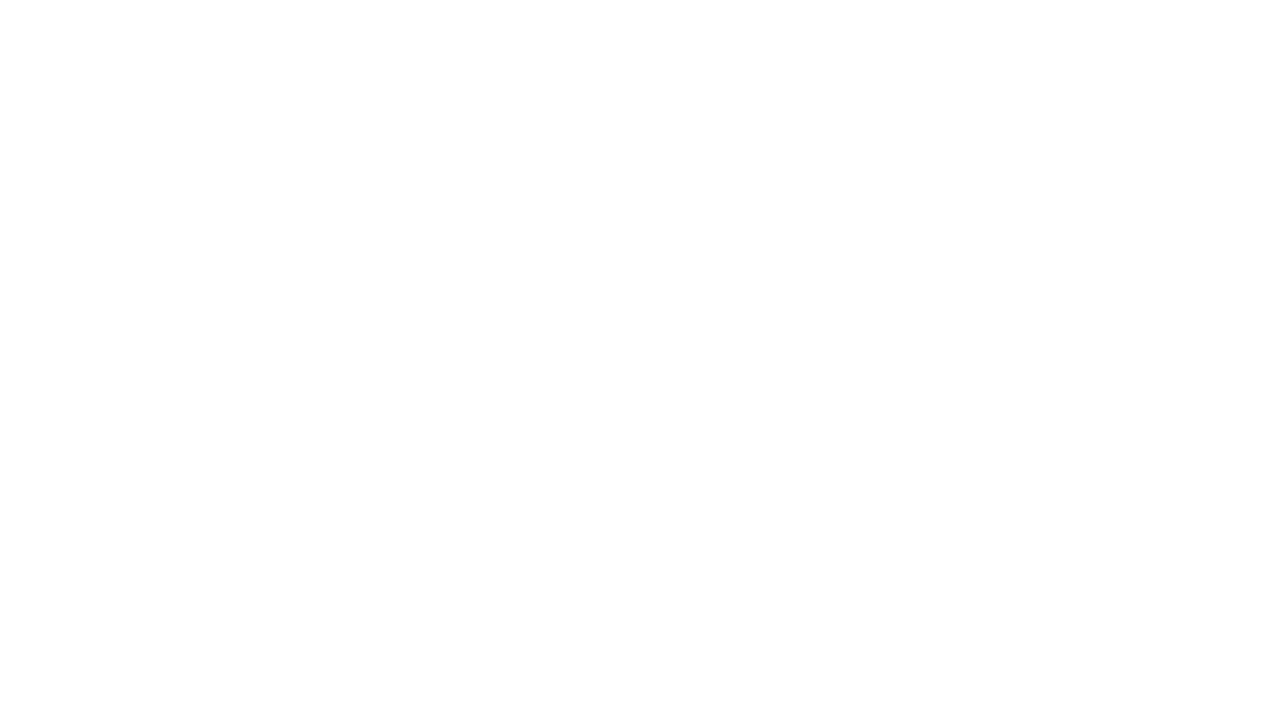

Navigated to OrangeHRM website in the new tab
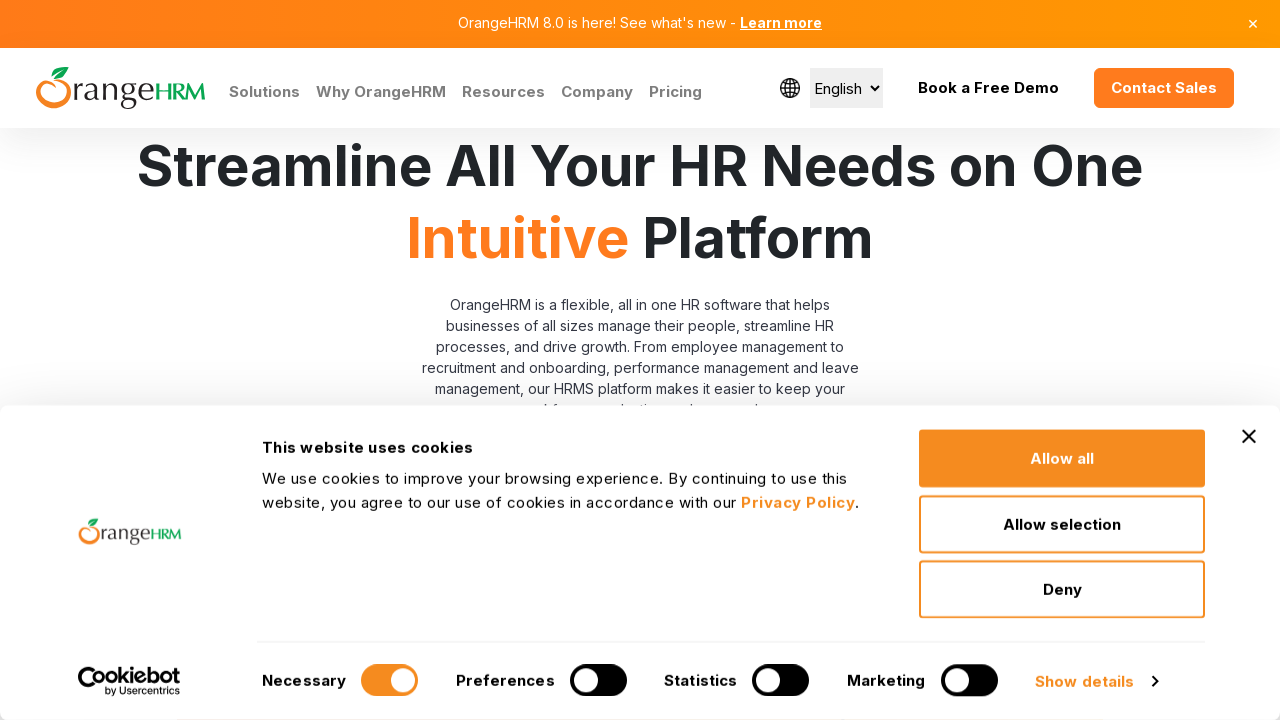

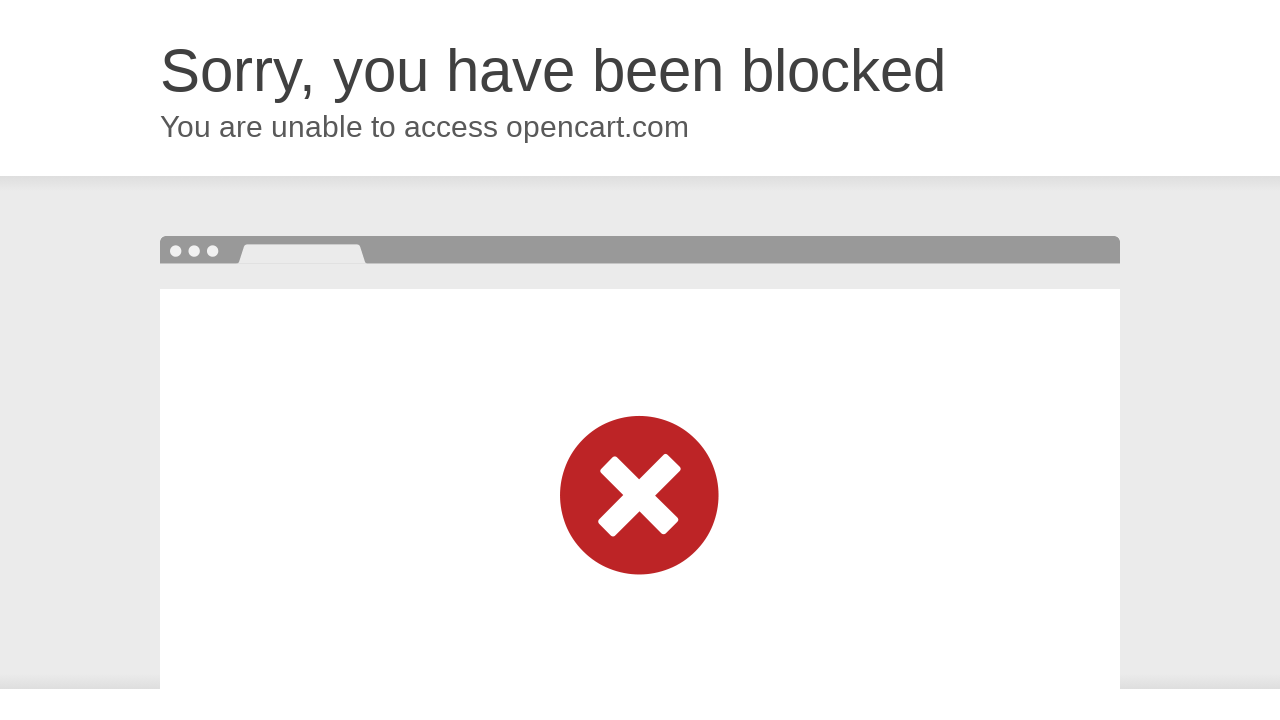